Verifies UI elements on the NextBaseCRM login page including the "Remember me" checkbox label text, "Forgot password" link text, and the href attribute value of the forgot password link.

Starting URL: https://login1.nextbasecrm.com/

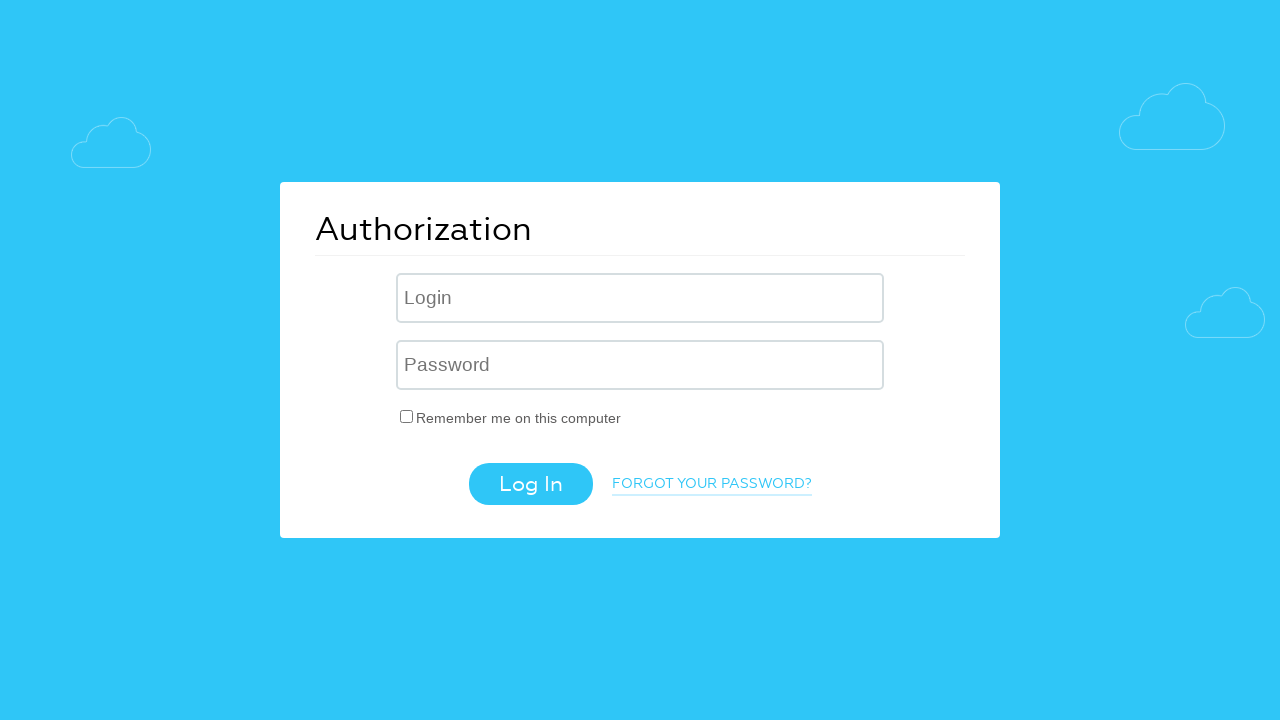

Waited for login page to load - 'Remember me' checkbox label selector appeared
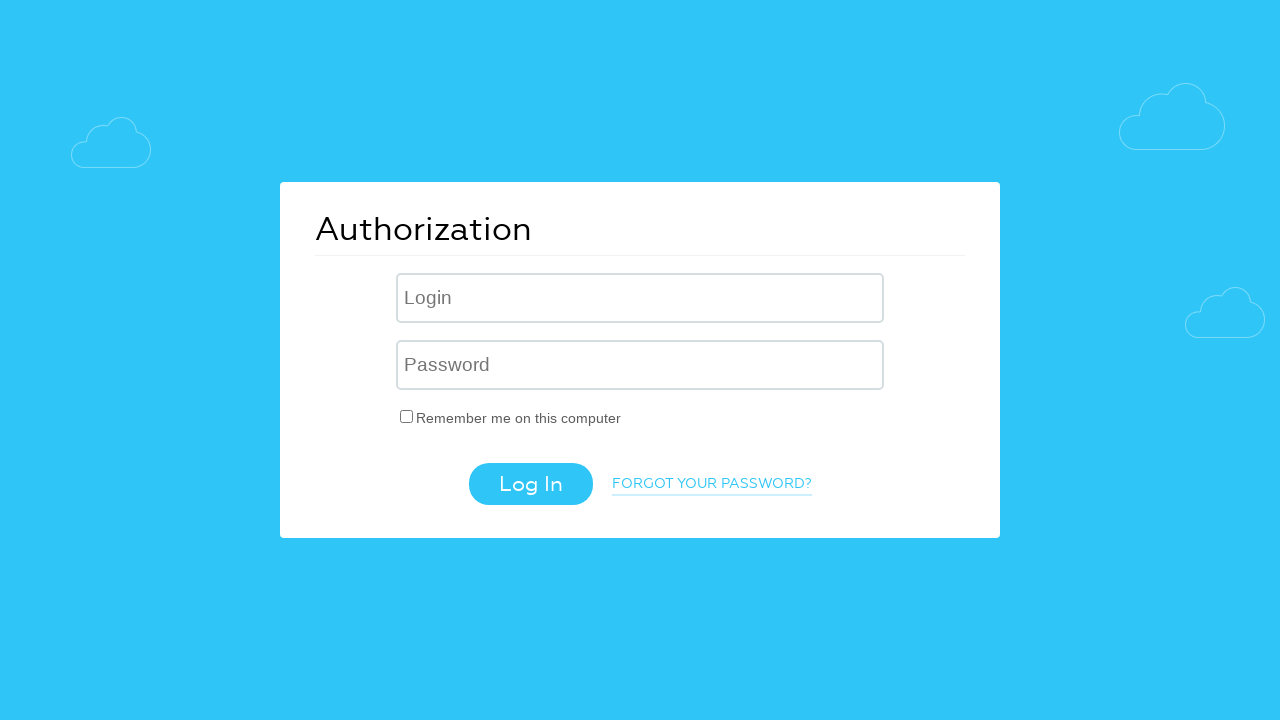

Located 'Remember me' checkbox label element
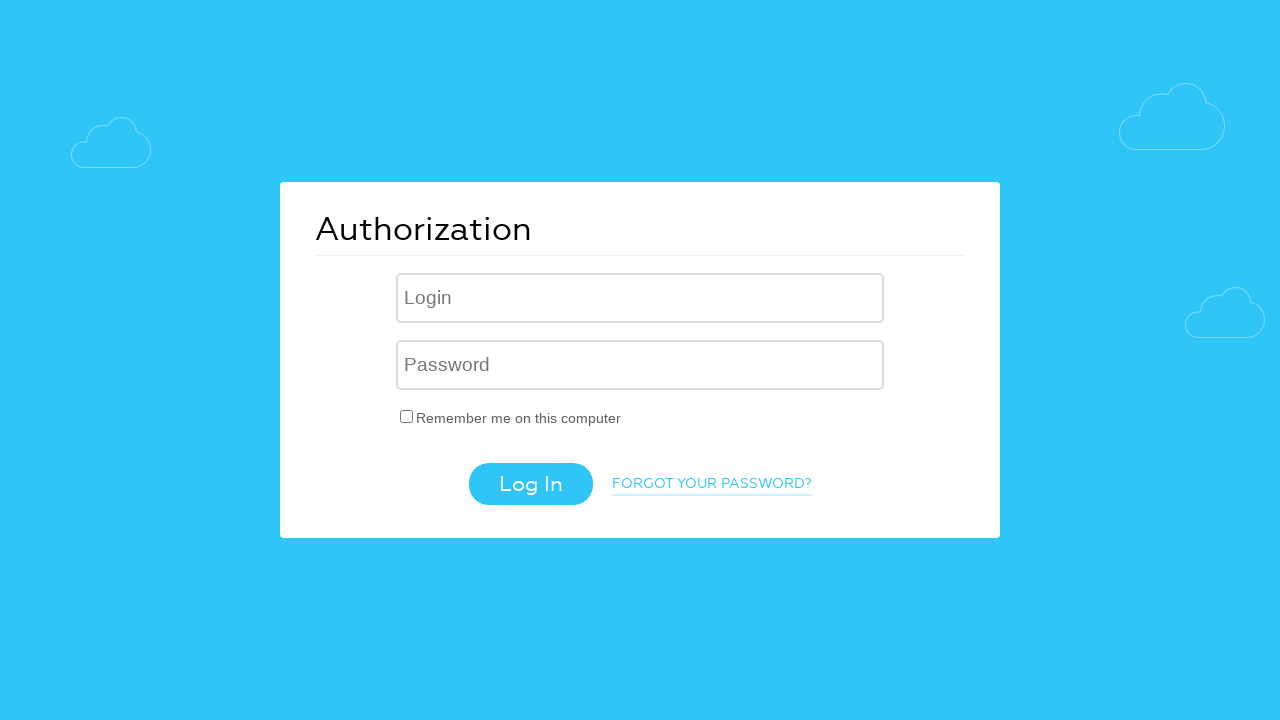

Retrieved text content from 'Remember me' label: 'Remember me on this computer'
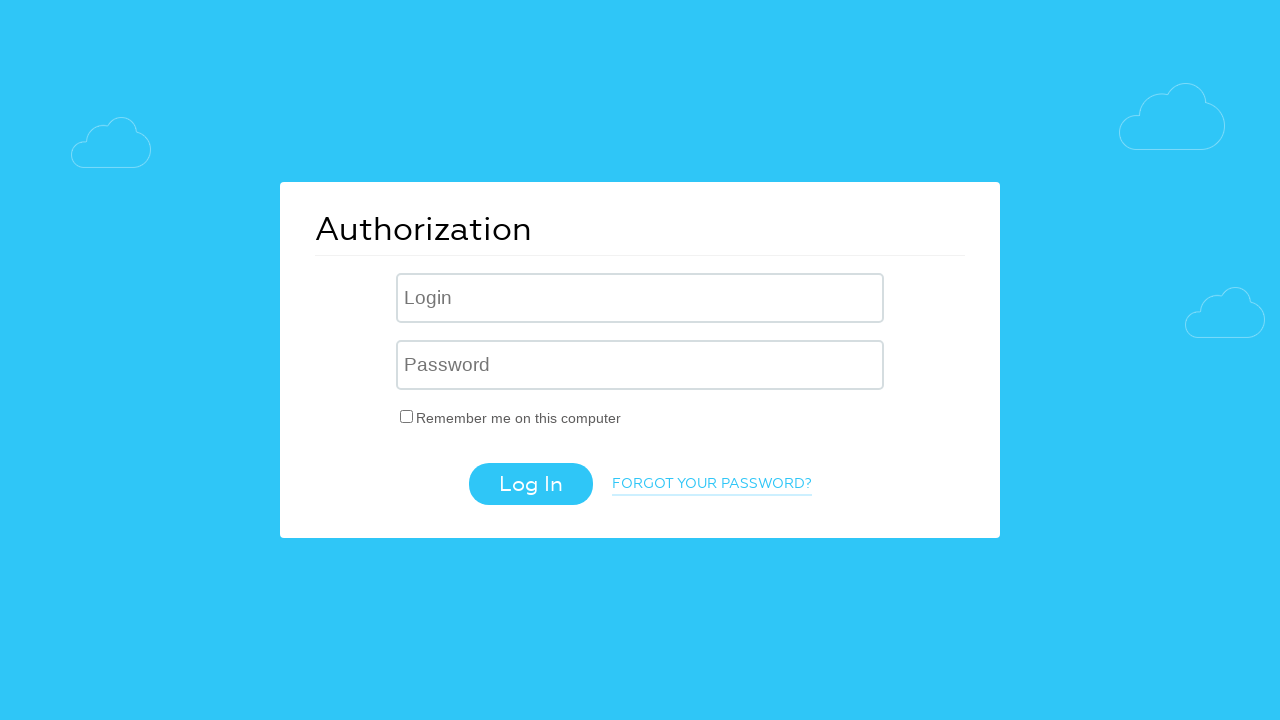

Verified 'Remember me' label text matches expected value: 'Remember me on this computer'
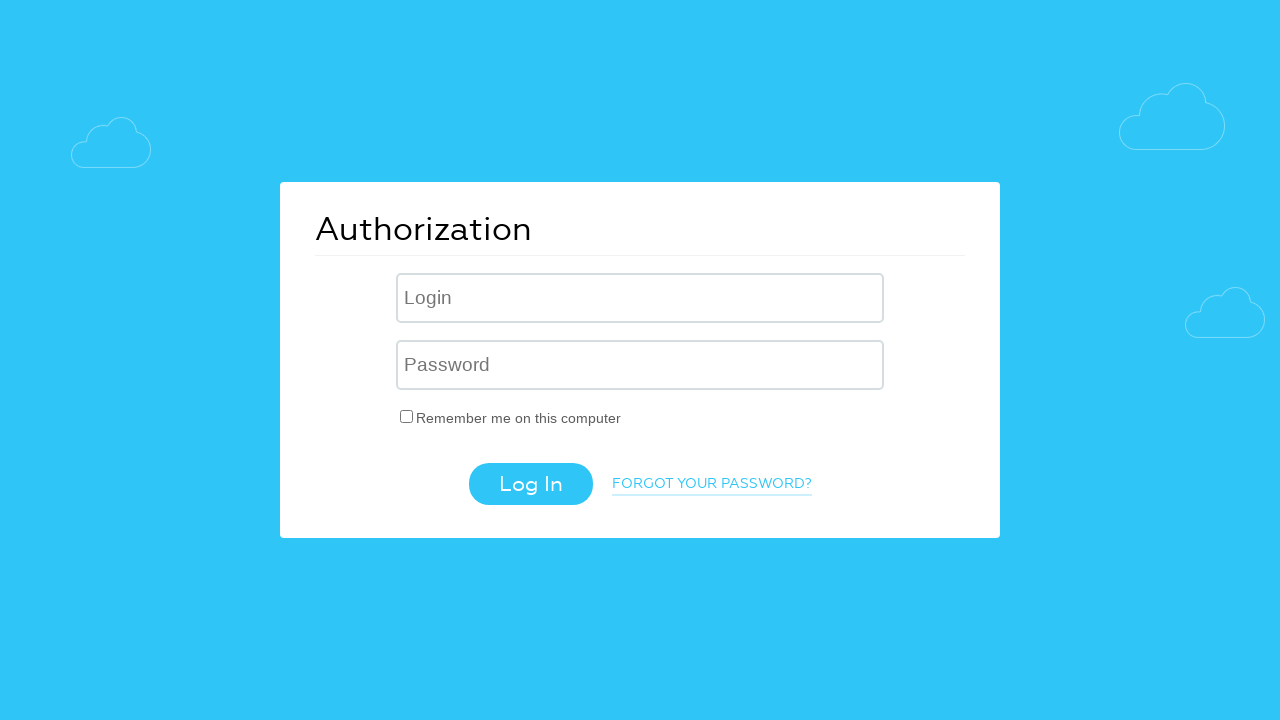

Located 'Forgot password' link element
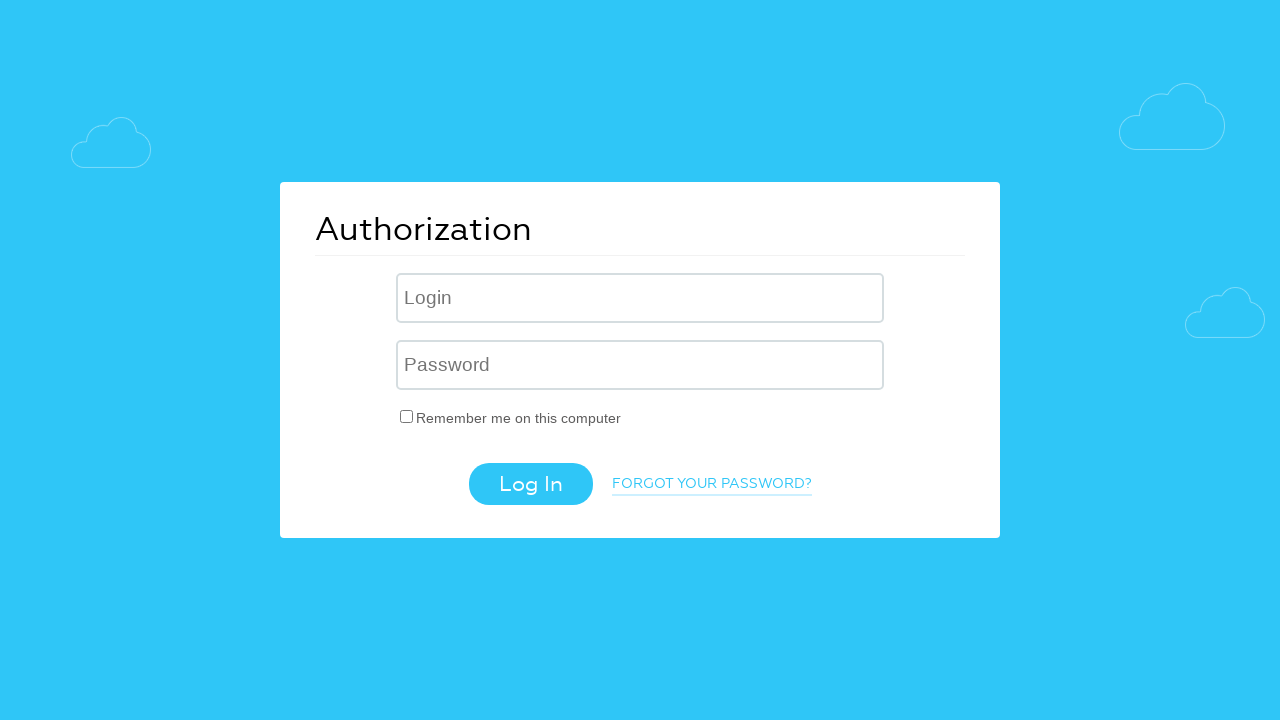

Retrieved text content from 'Forgot password' link: 'Forgot your password?'
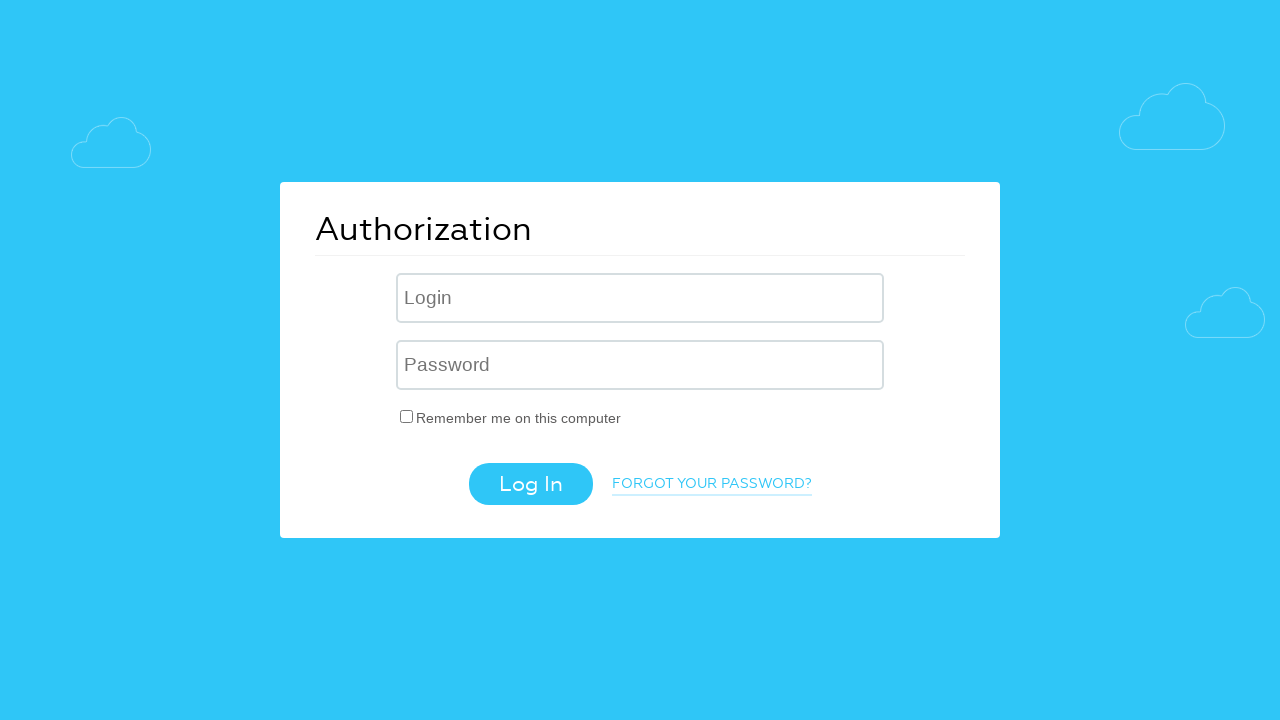

Verified 'Forgot password' link text matches expected value: 'FORGOT YOUR PASSWORD?'
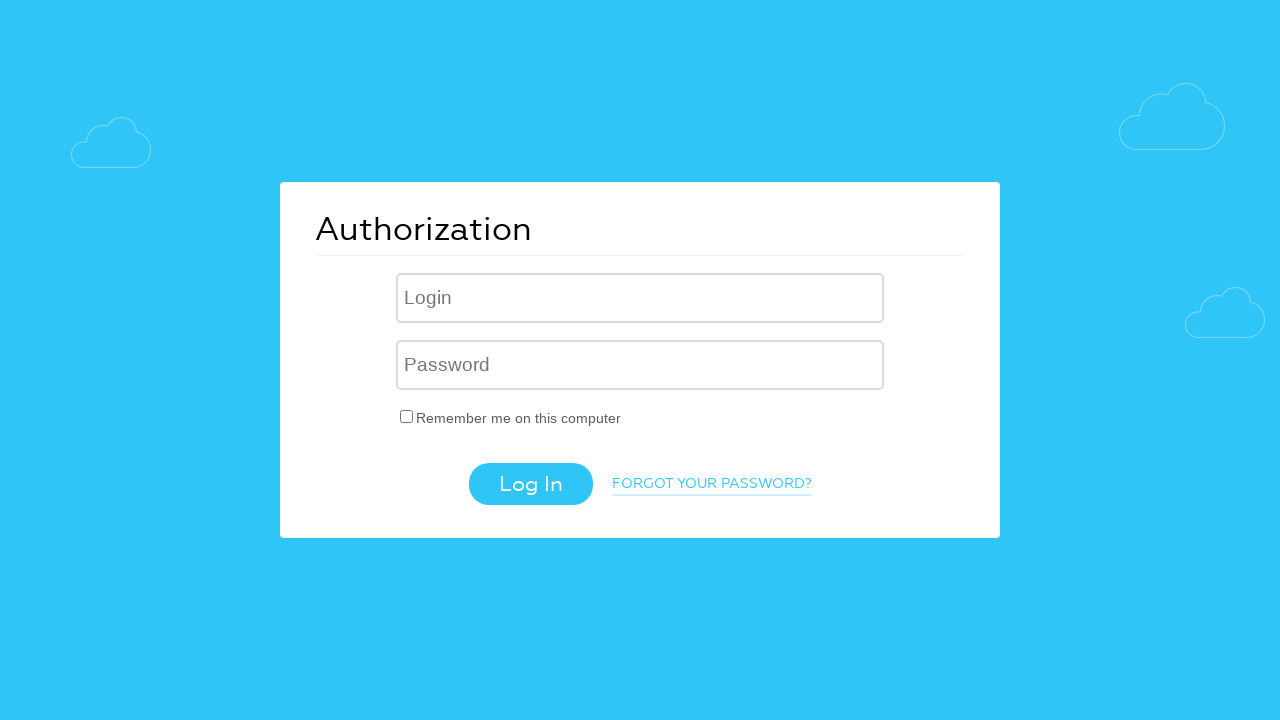

Retrieved href attribute from 'Forgot password' link: '/?forgot_password=yes'
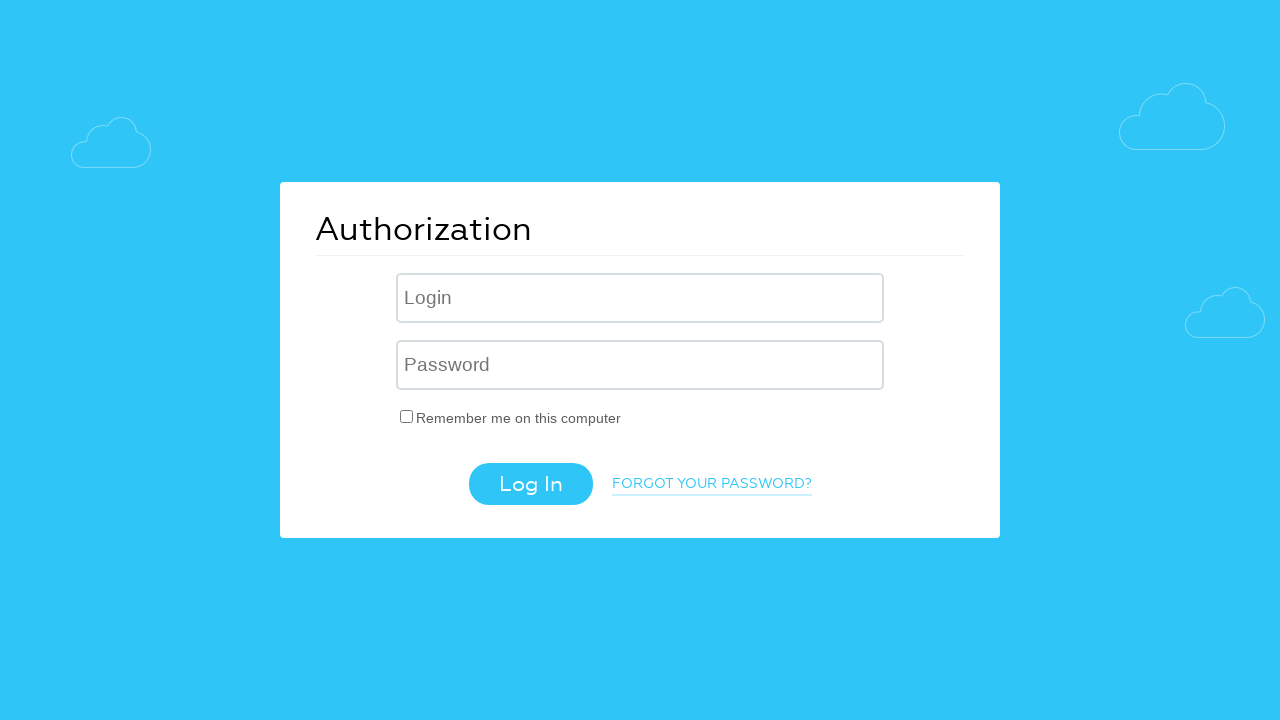

Verified 'Forgot password' link href contains expected parameter: 'forgot_password=yes'
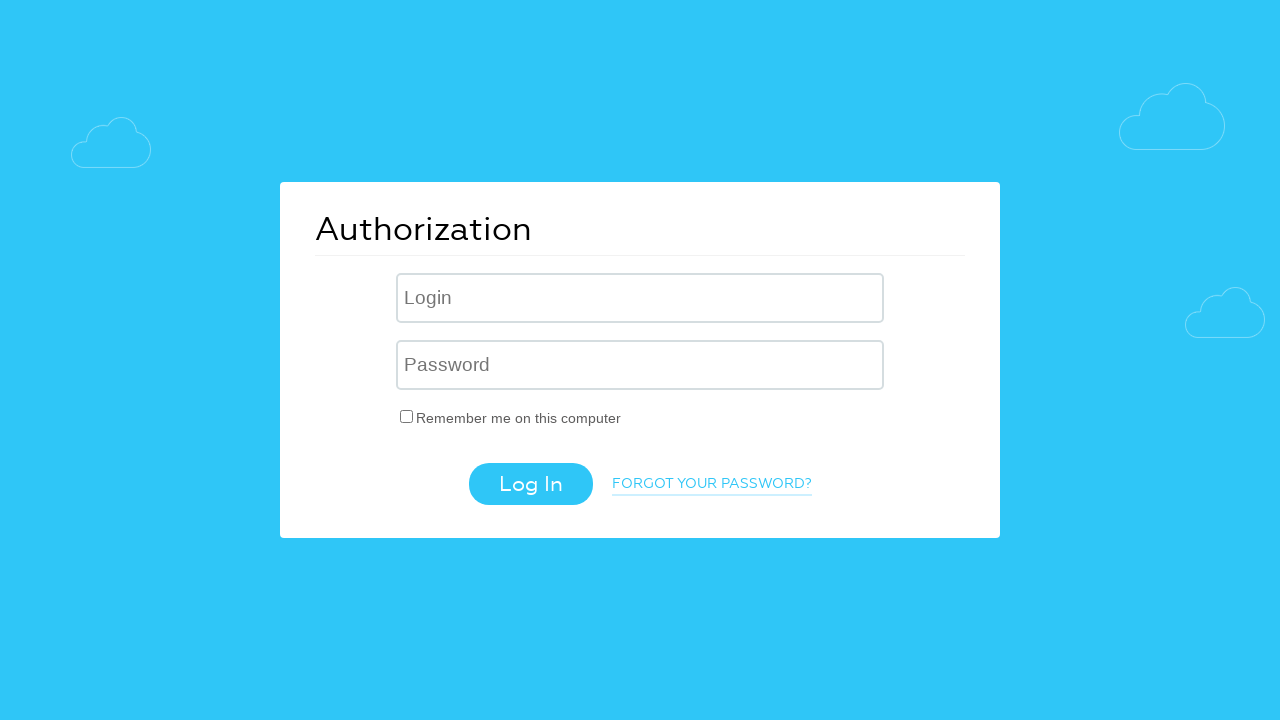

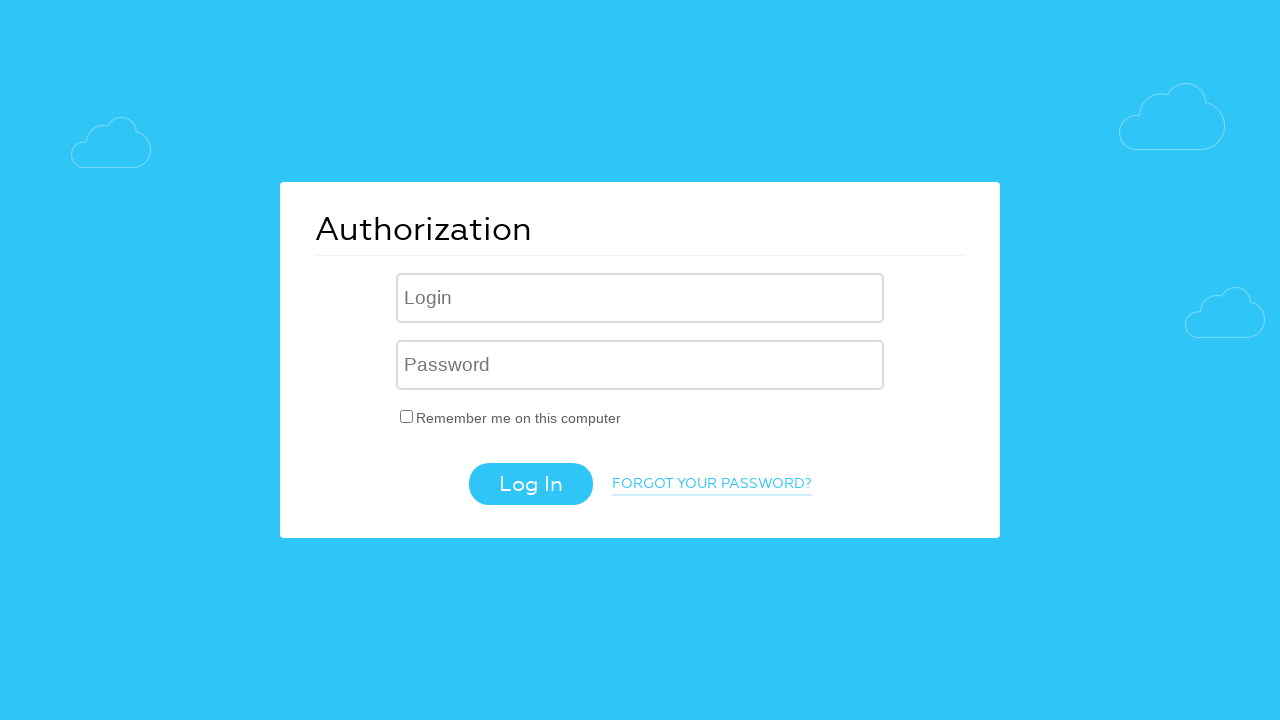